Tests right-click context menu functionality by right-clicking on an element, selecting 'Copy' from the context menu, and accepting the resulting alert

Starting URL: https://swisnl.github.io/jQuery-contextMenu/demo.html

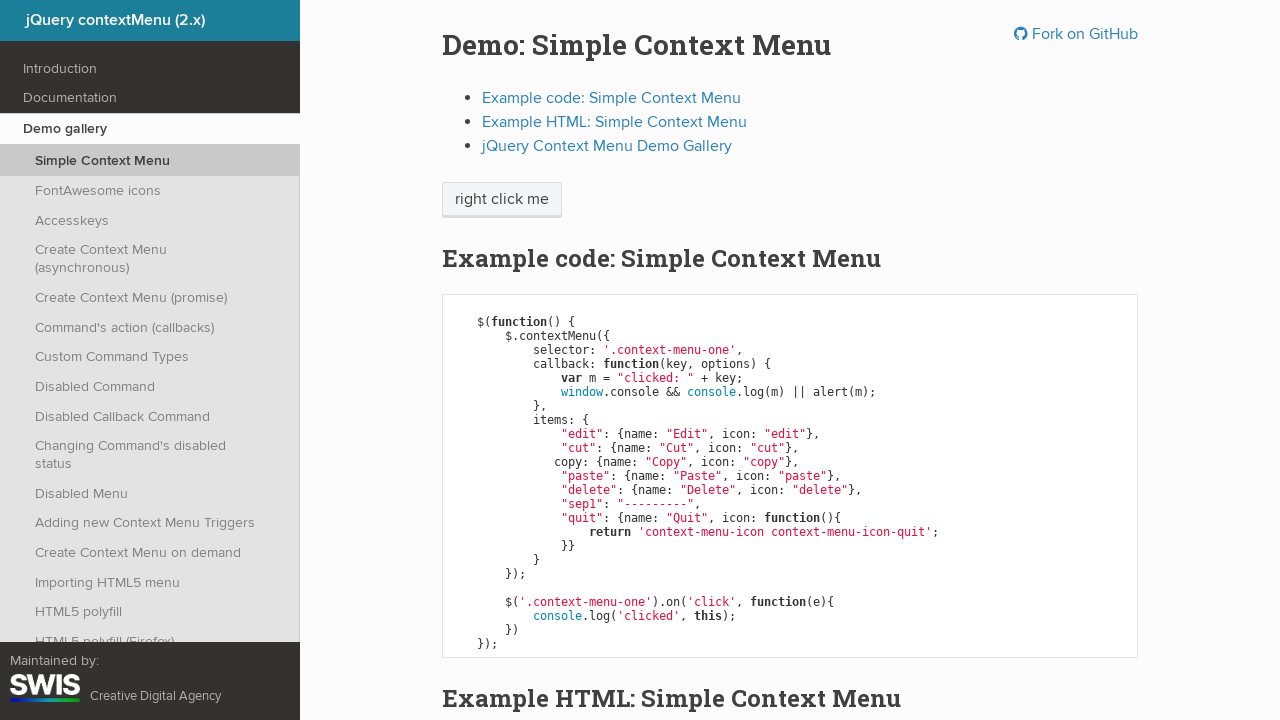

Located the element to right-click
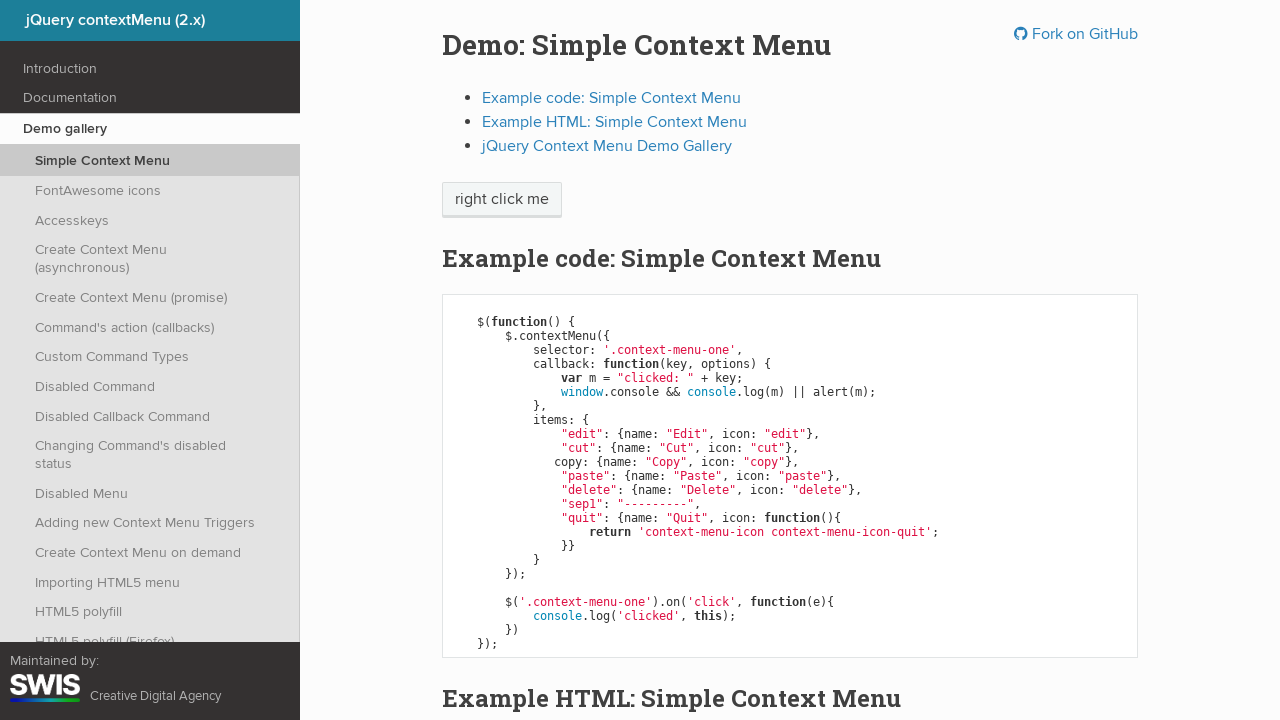

Right-clicked on the element to open context menu at (502, 200) on xpath=//span[@class='context-menu-one btn btn-neutral']
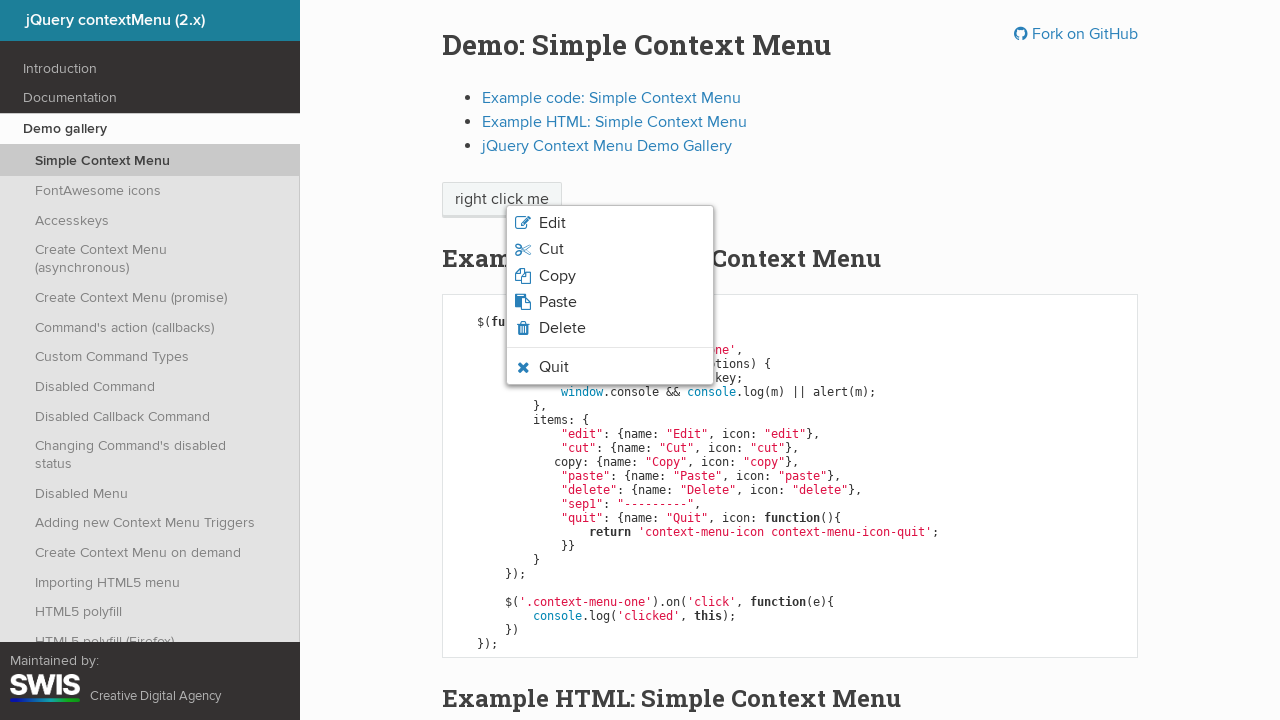

Selected 'Copy' from the context menu at (557, 276) on xpath=(//span[normalize-space()='Copy'])[1]
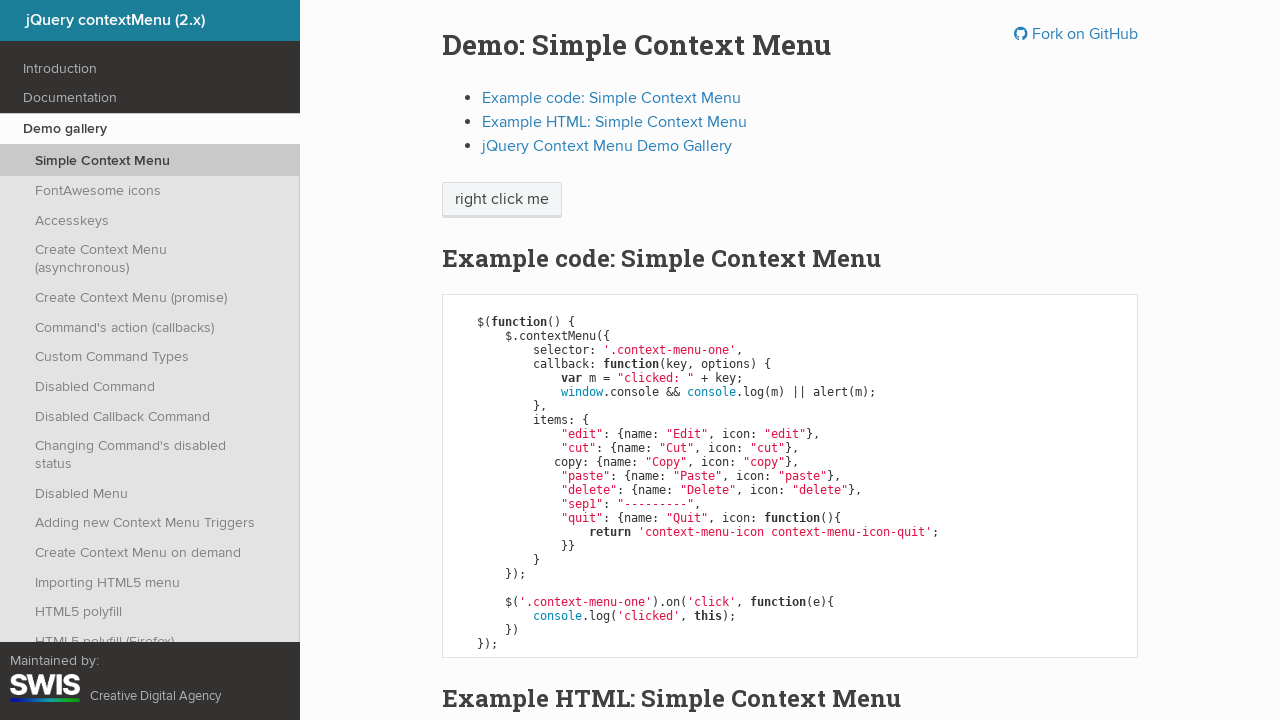

Alert dialog accepted
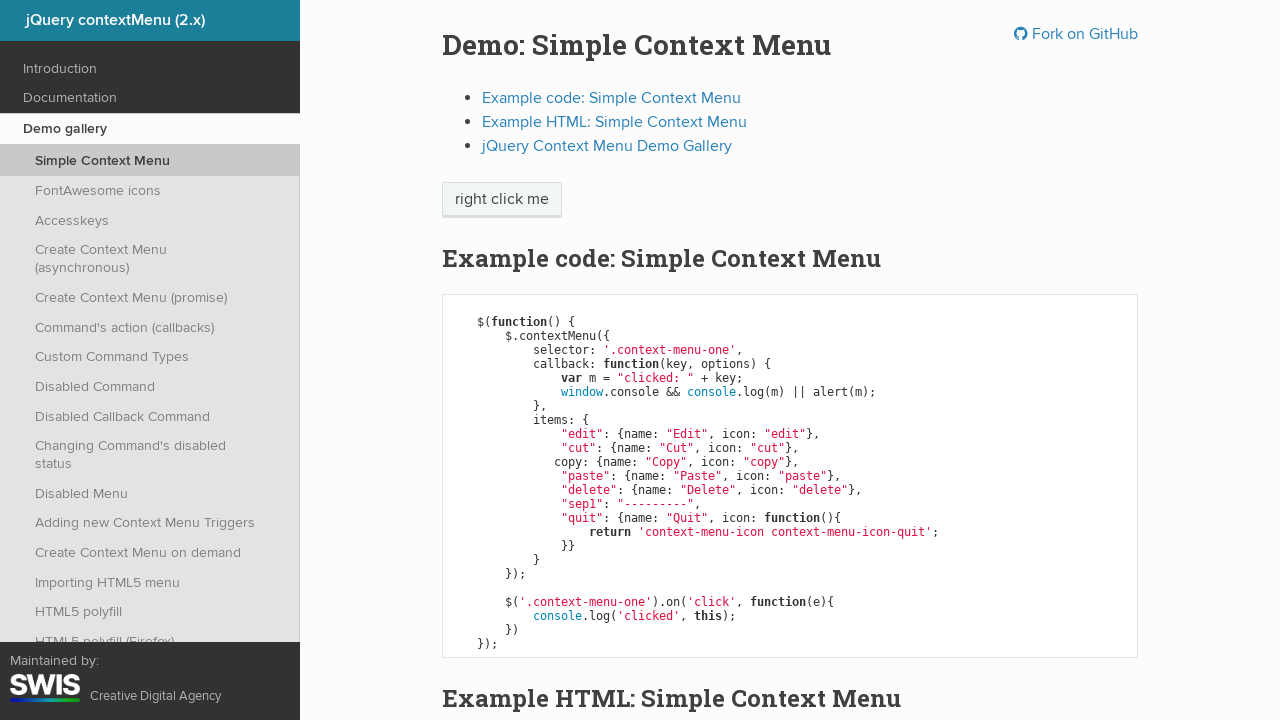

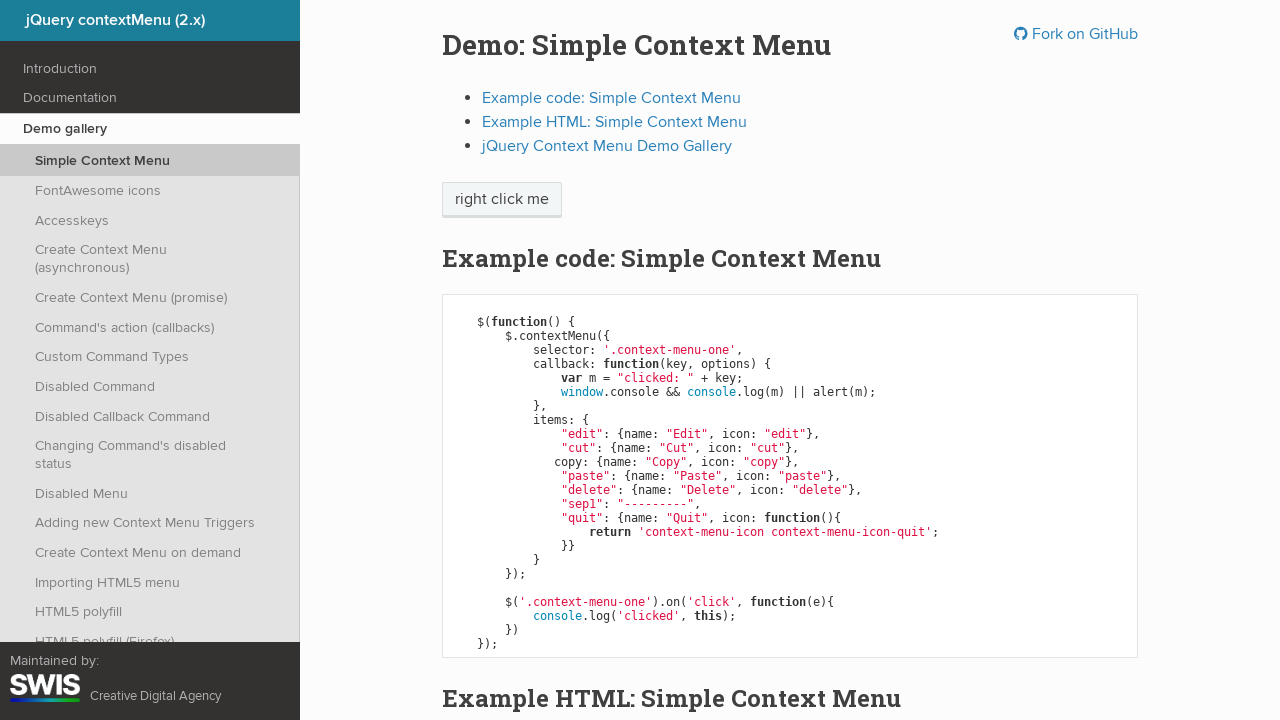